Tests checkbox functionality on a practice automation website by selecting all checkboxes on the page

Starting URL: https://testautomationpractice.blogspot.com/

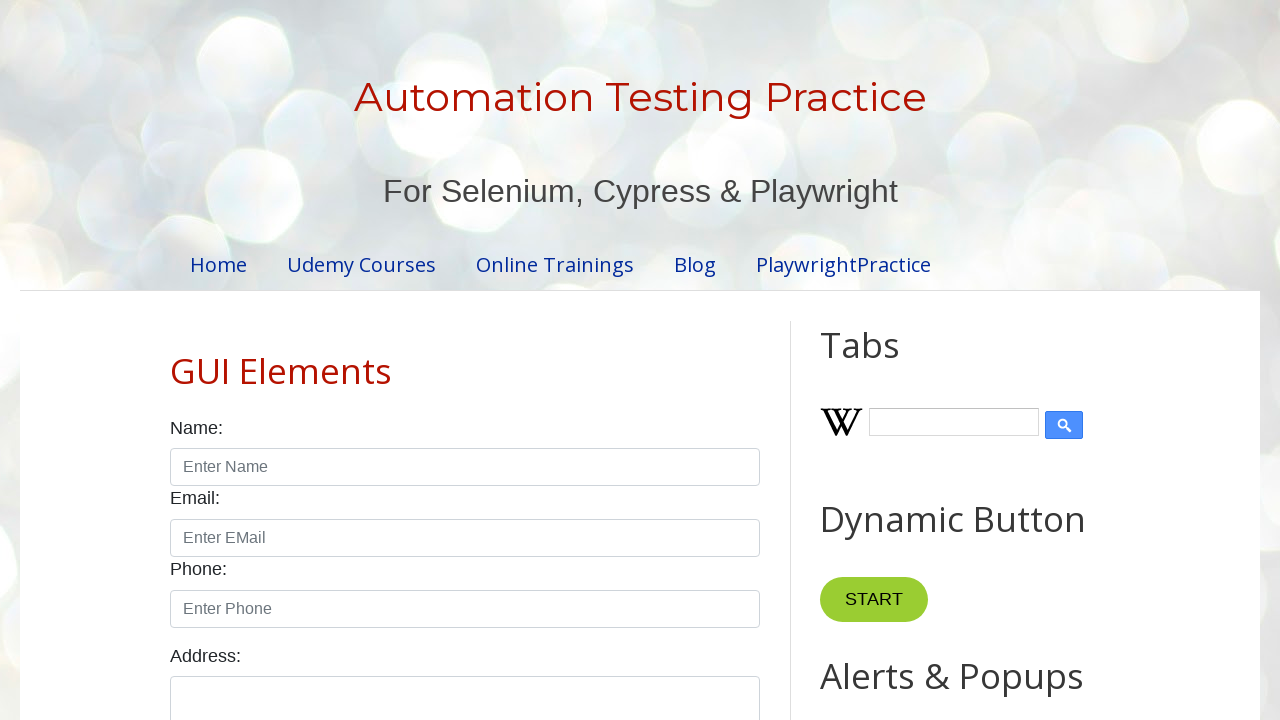

Waited for checkboxes to be available on the page
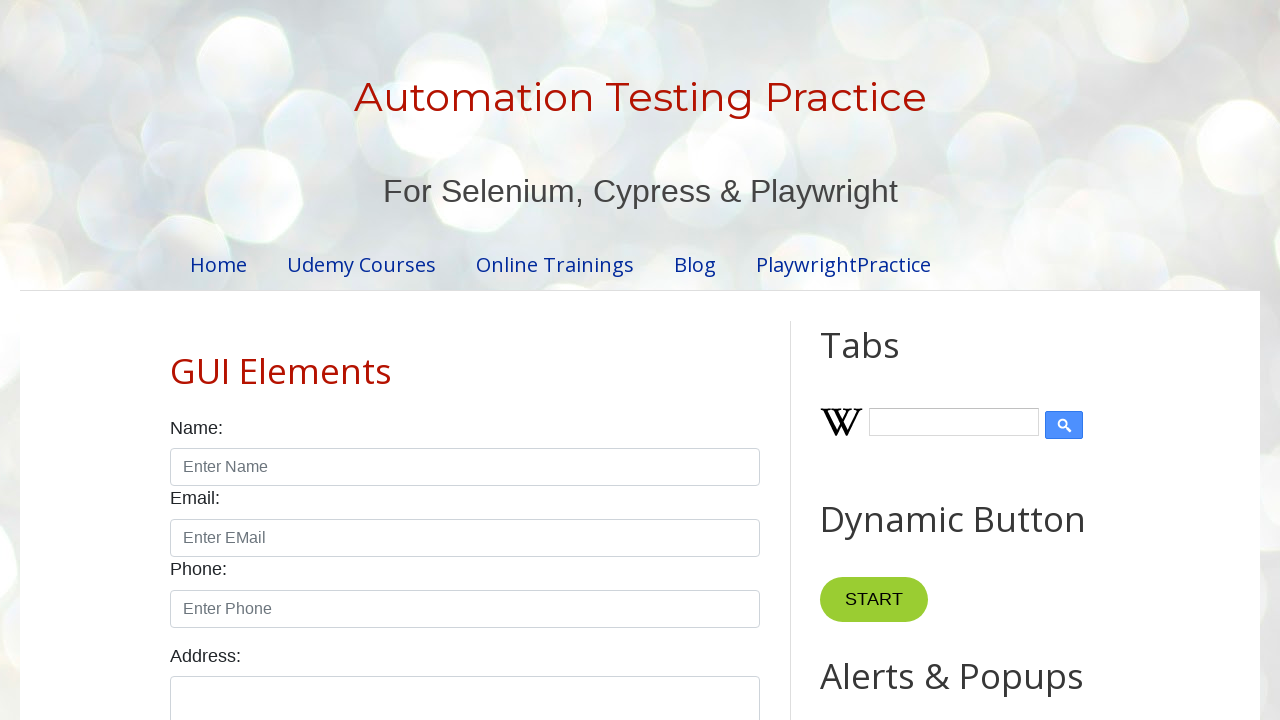

Located all checkbox elements on the page
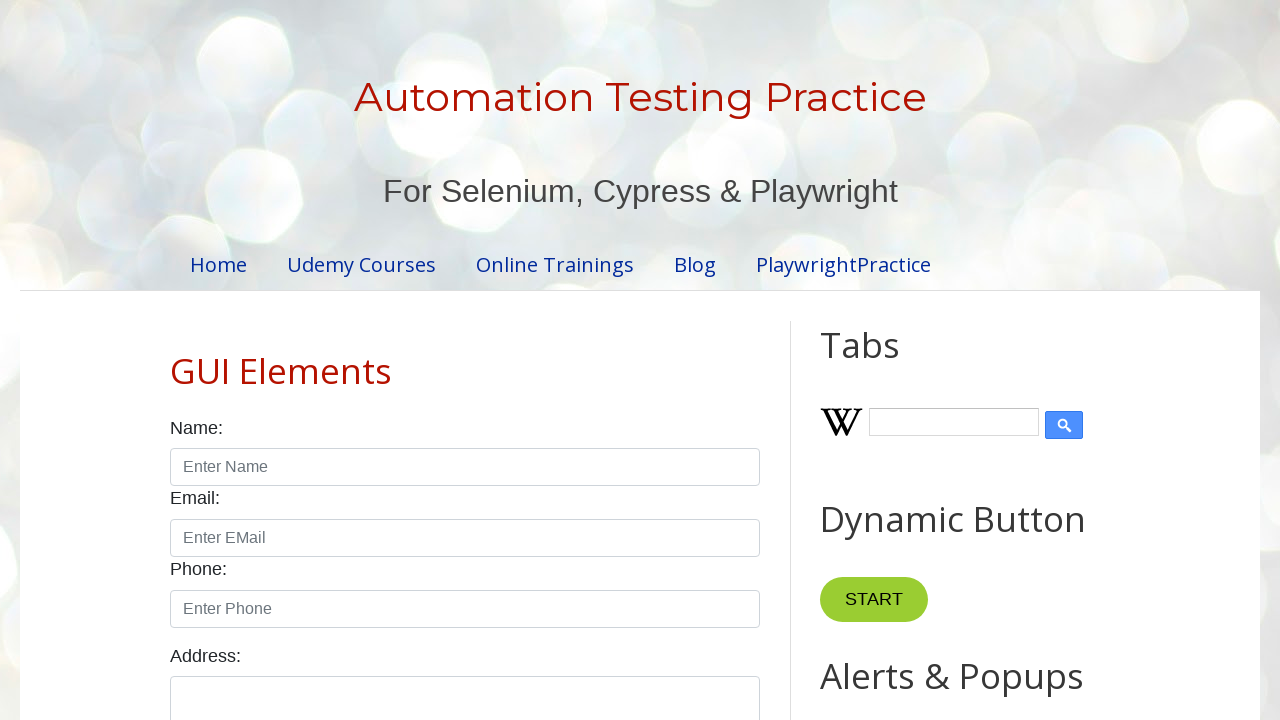

Found 7 checkboxes on the page
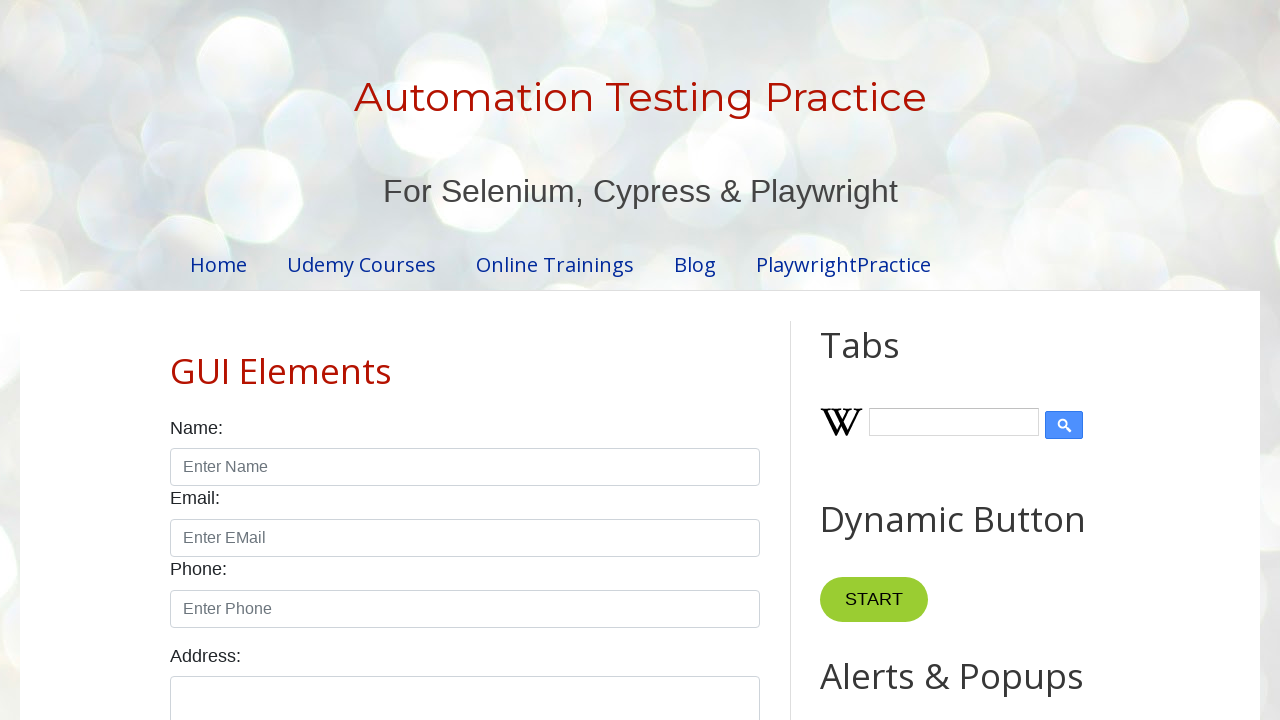

Clicked checkbox 1 of 7 at (176, 360) on input.form-check-input[type='checkbox'] >> nth=0
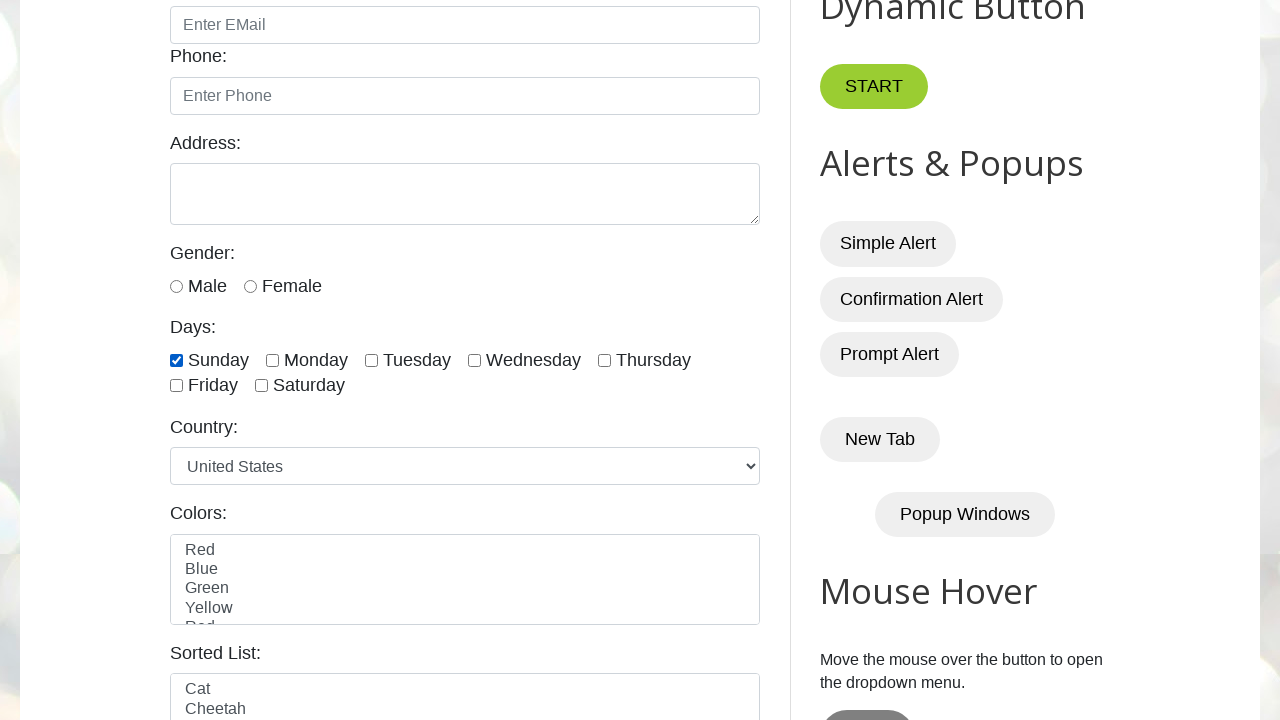

Clicked checkbox 2 of 7 at (272, 360) on input.form-check-input[type='checkbox'] >> nth=1
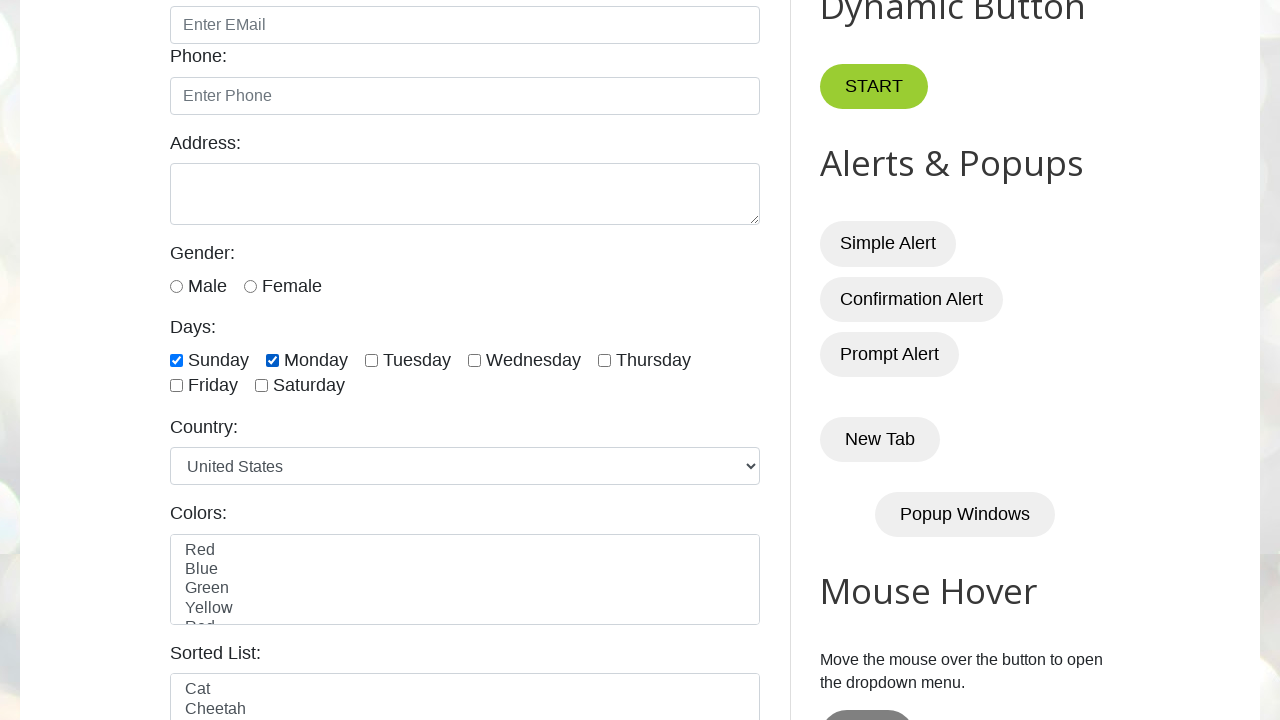

Clicked checkbox 3 of 7 at (372, 360) on input.form-check-input[type='checkbox'] >> nth=2
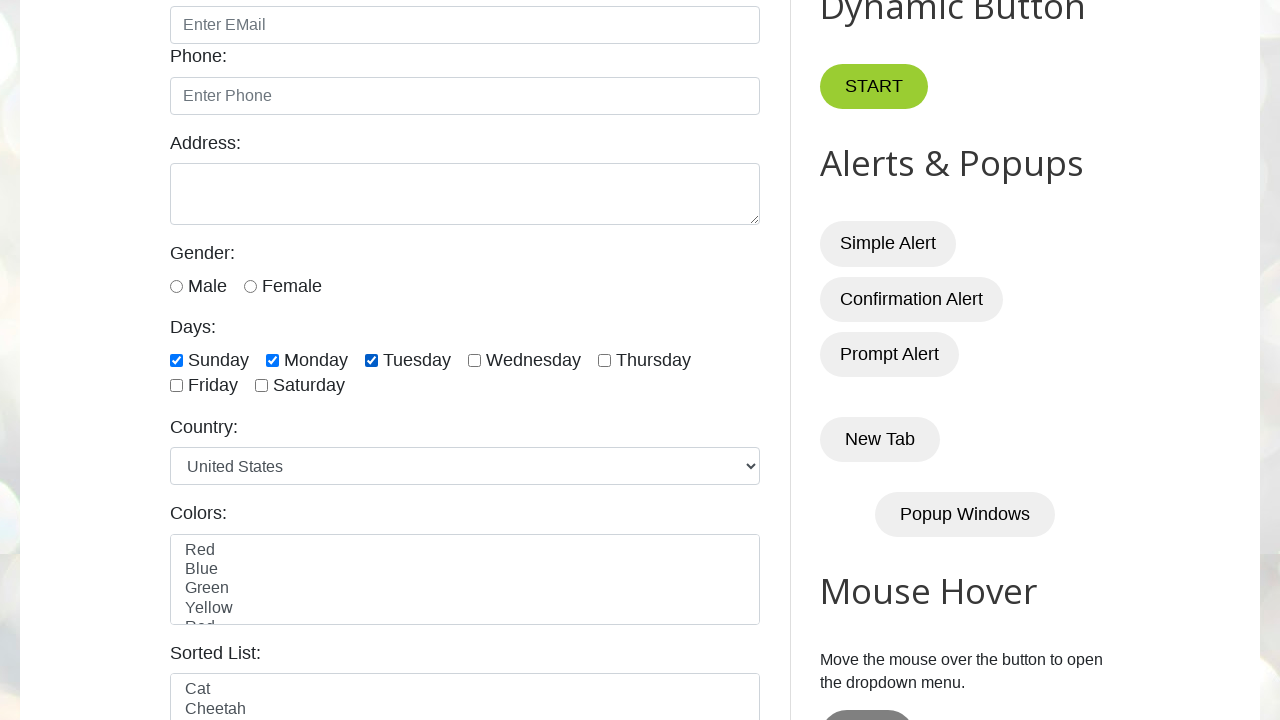

Clicked checkbox 4 of 7 at (474, 360) on input.form-check-input[type='checkbox'] >> nth=3
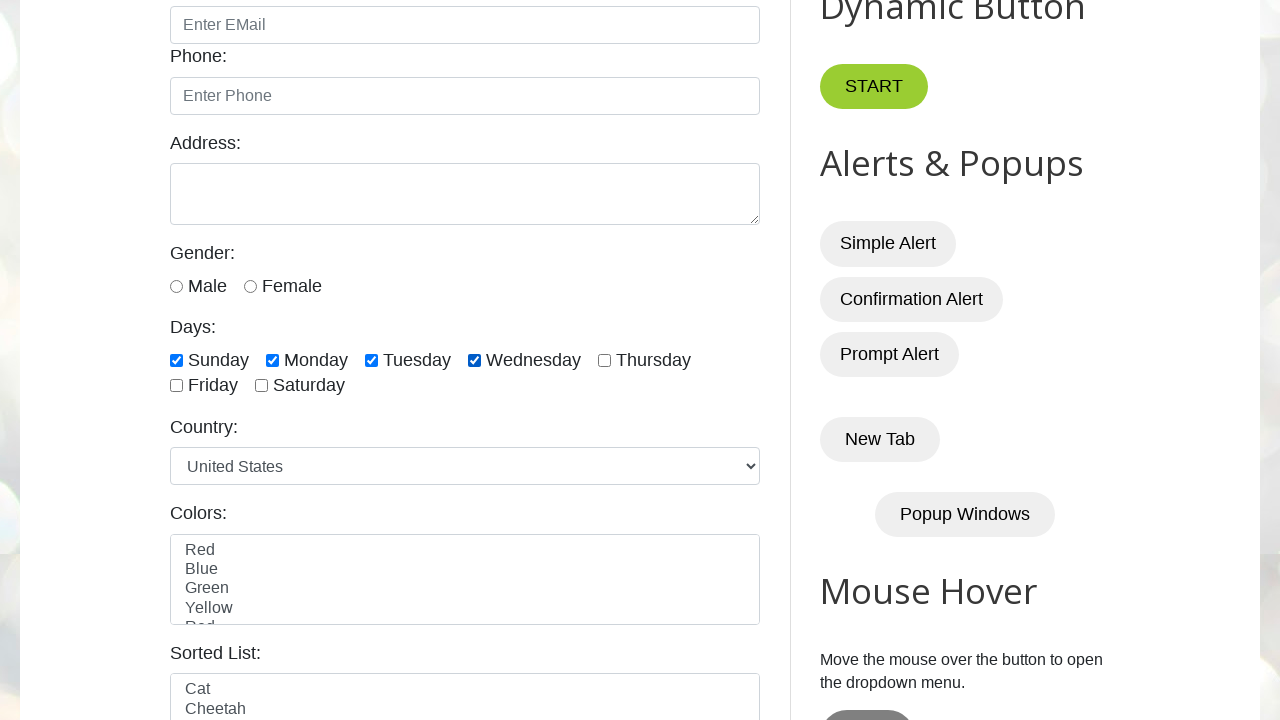

Clicked checkbox 5 of 7 at (604, 360) on input.form-check-input[type='checkbox'] >> nth=4
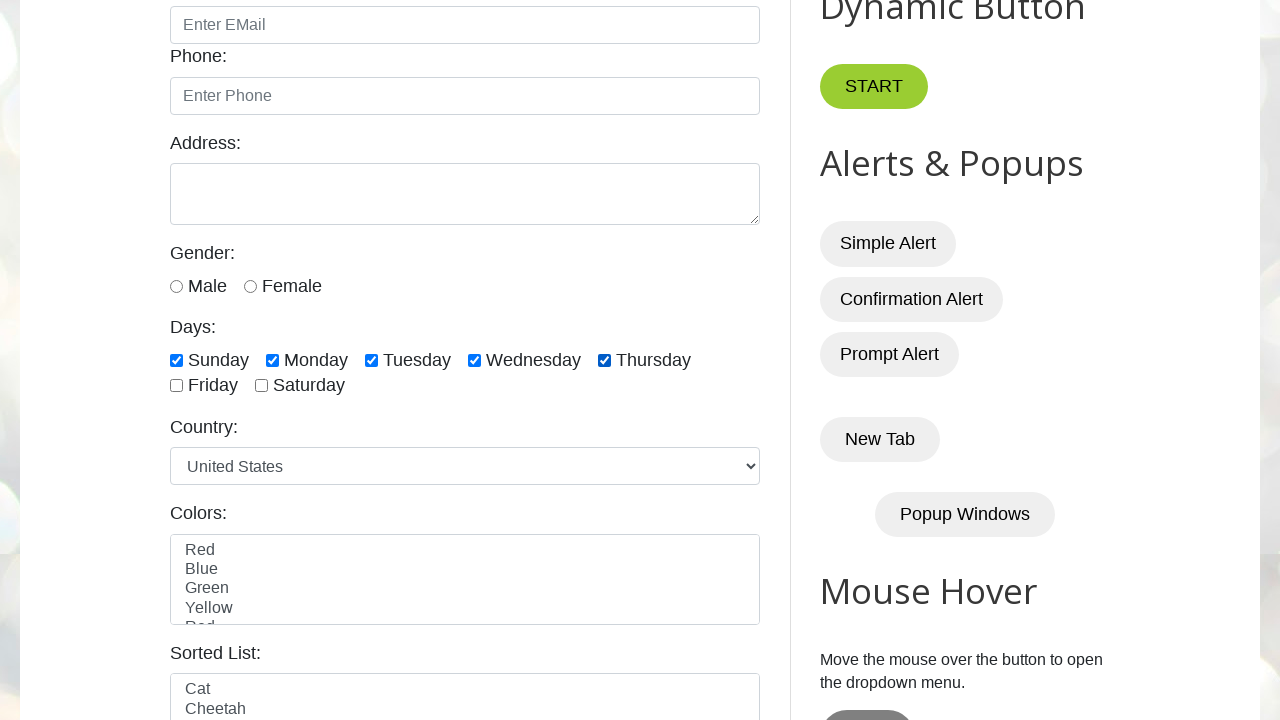

Clicked checkbox 6 of 7 at (176, 386) on input.form-check-input[type='checkbox'] >> nth=5
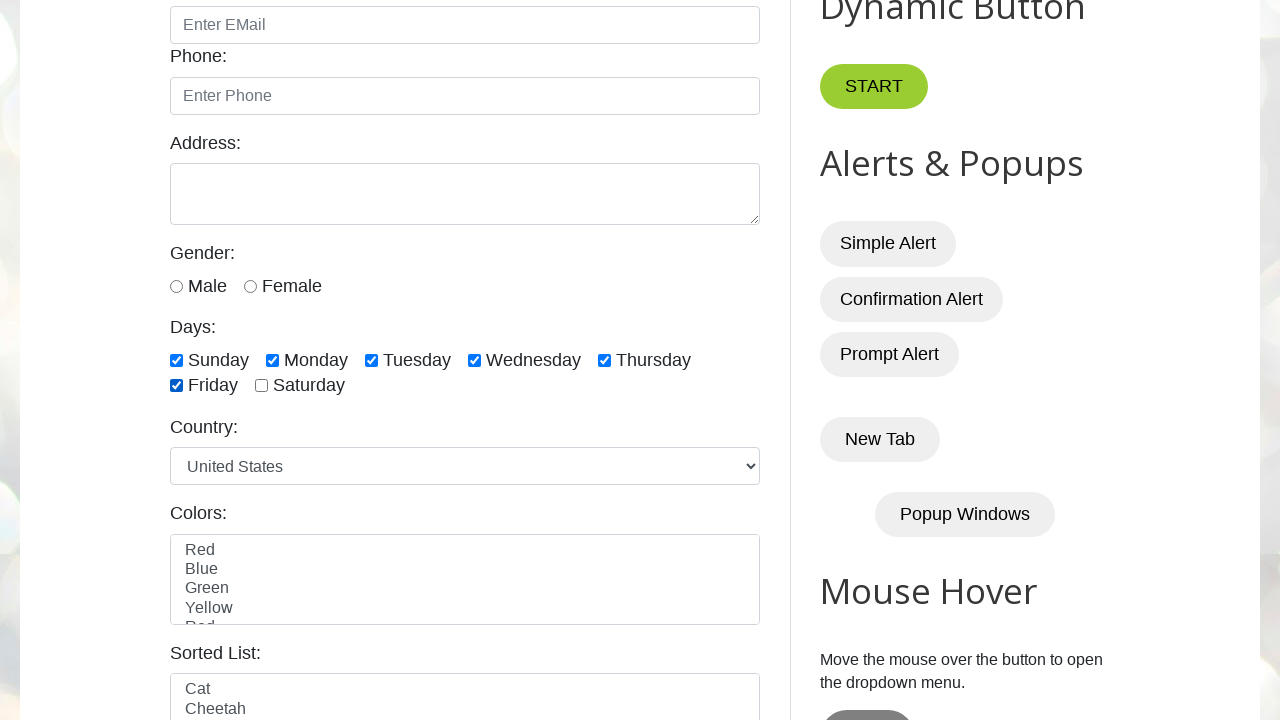

Clicked checkbox 7 of 7 at (262, 386) on input.form-check-input[type='checkbox'] >> nth=6
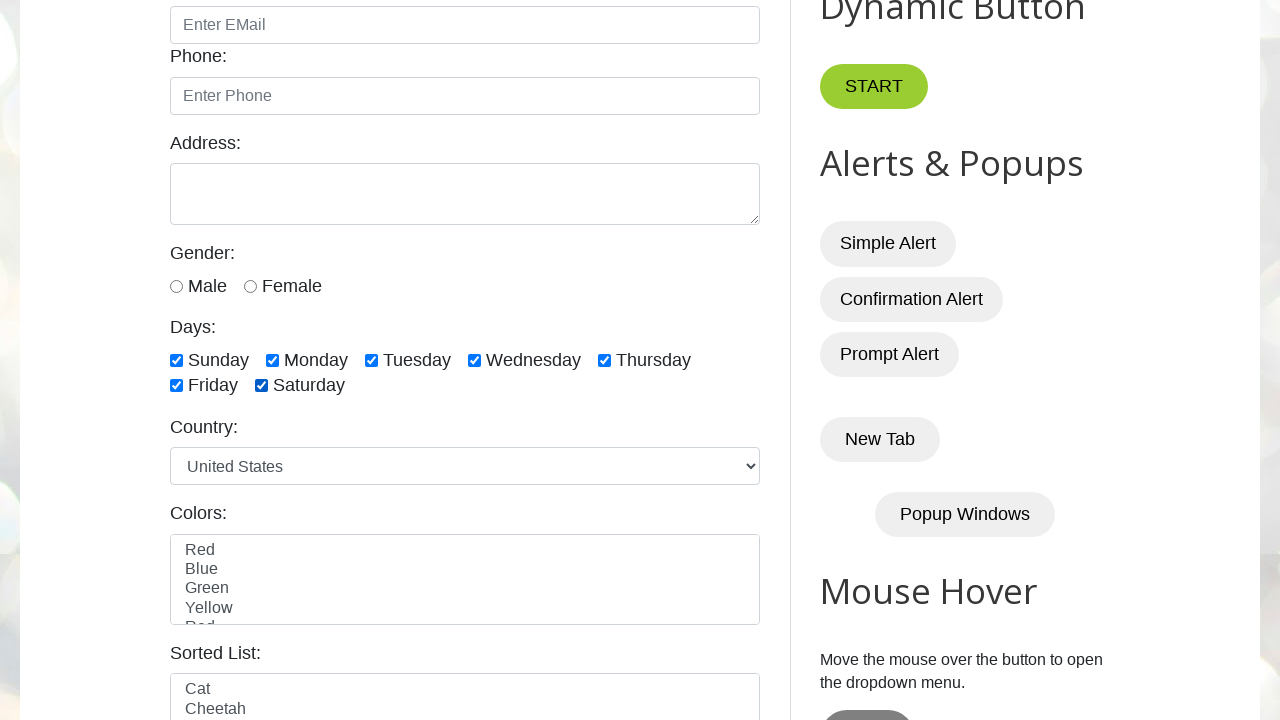

Waited 1 second to allow checkbox selection to complete
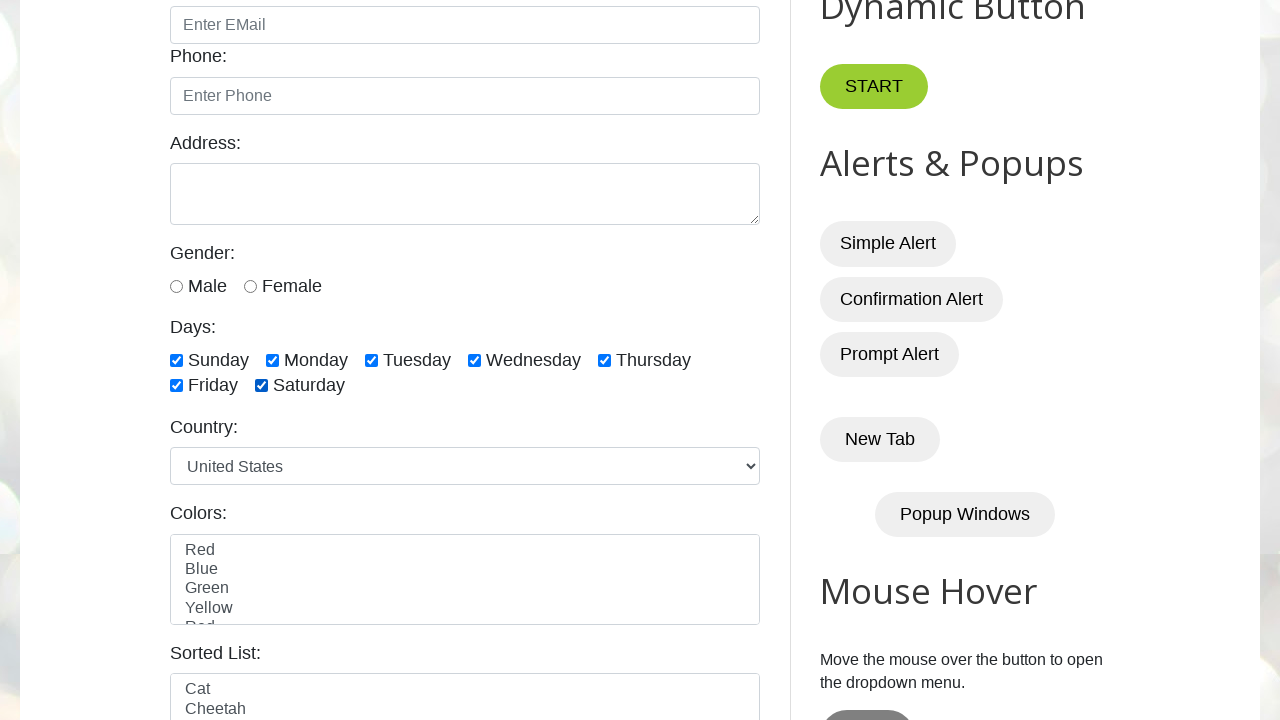

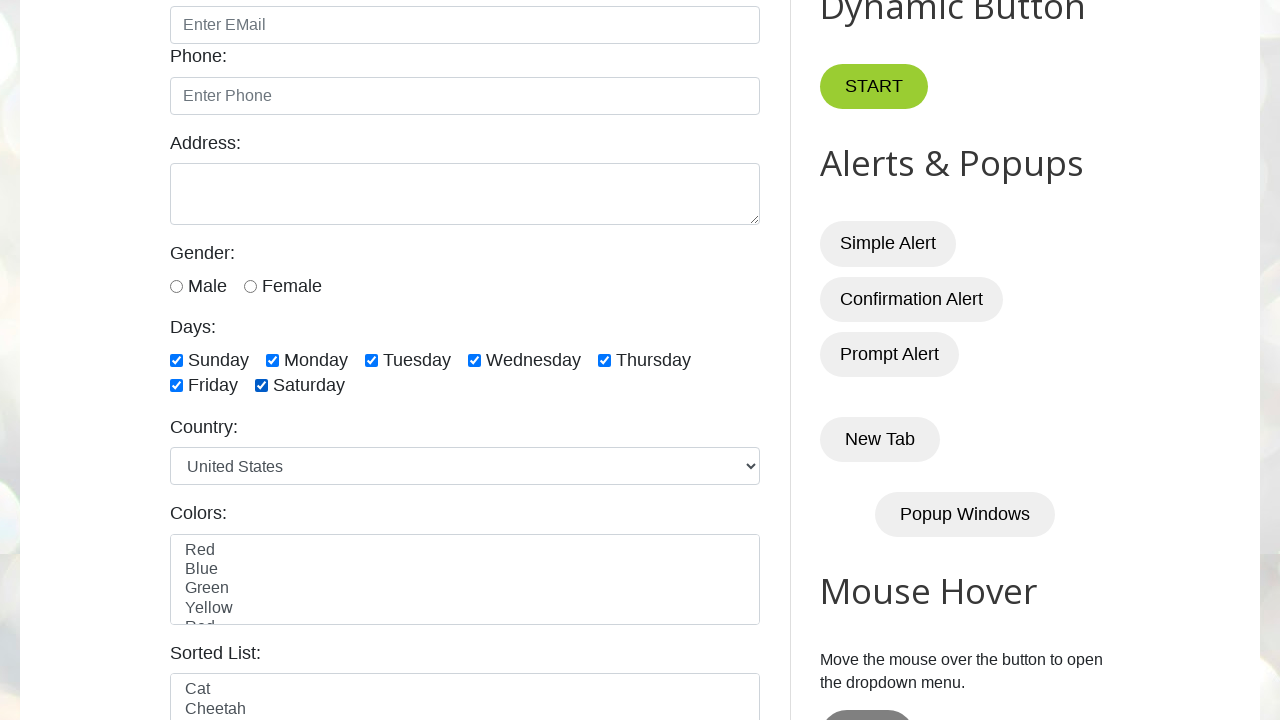